Tests the date picker by clicking and entering a date value

Starting URL: https://bonigarcia.dev/selenium-webdriver-java/web-form.html

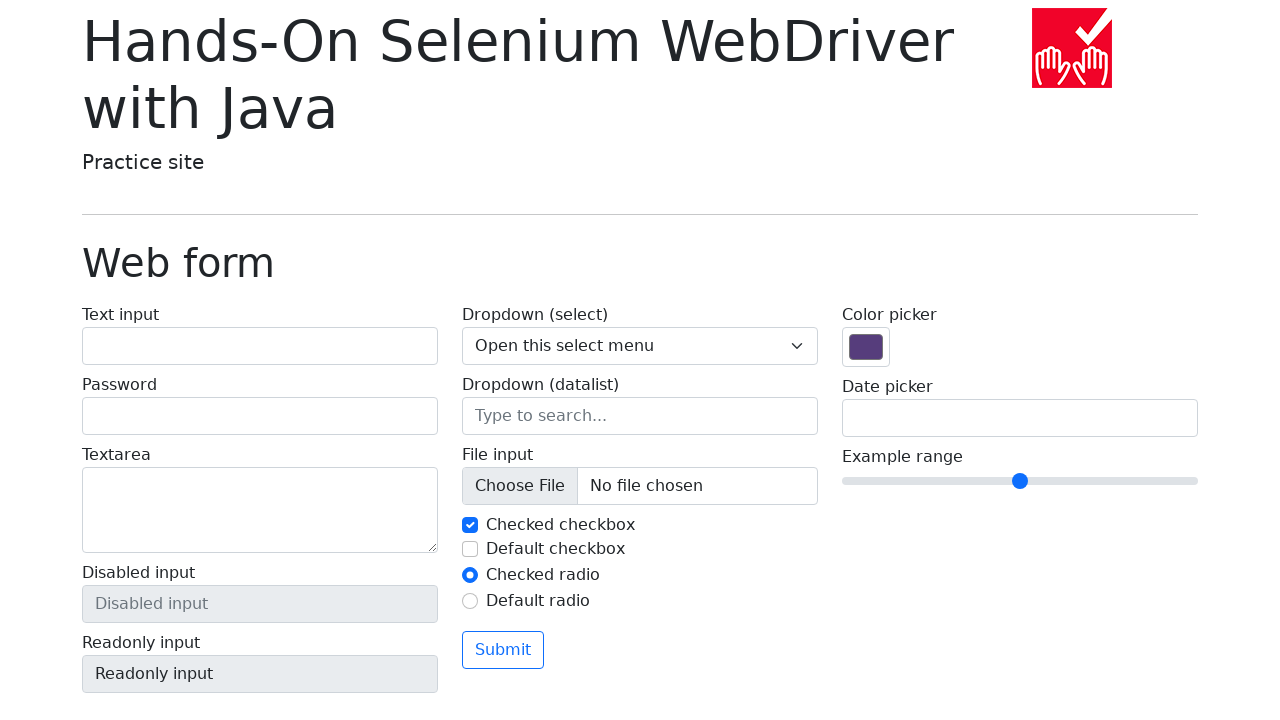

Date picker label loaded
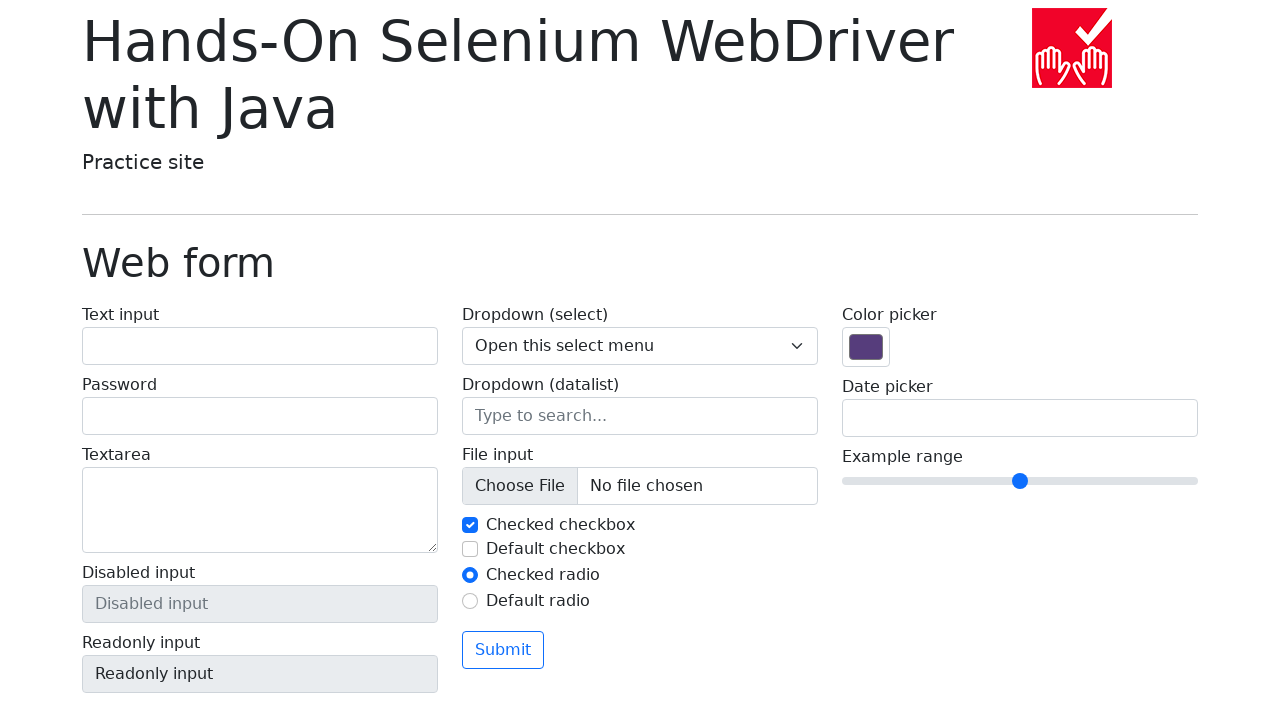

Clicked on the date picker input field at (1020, 418) on input[name='my-date']
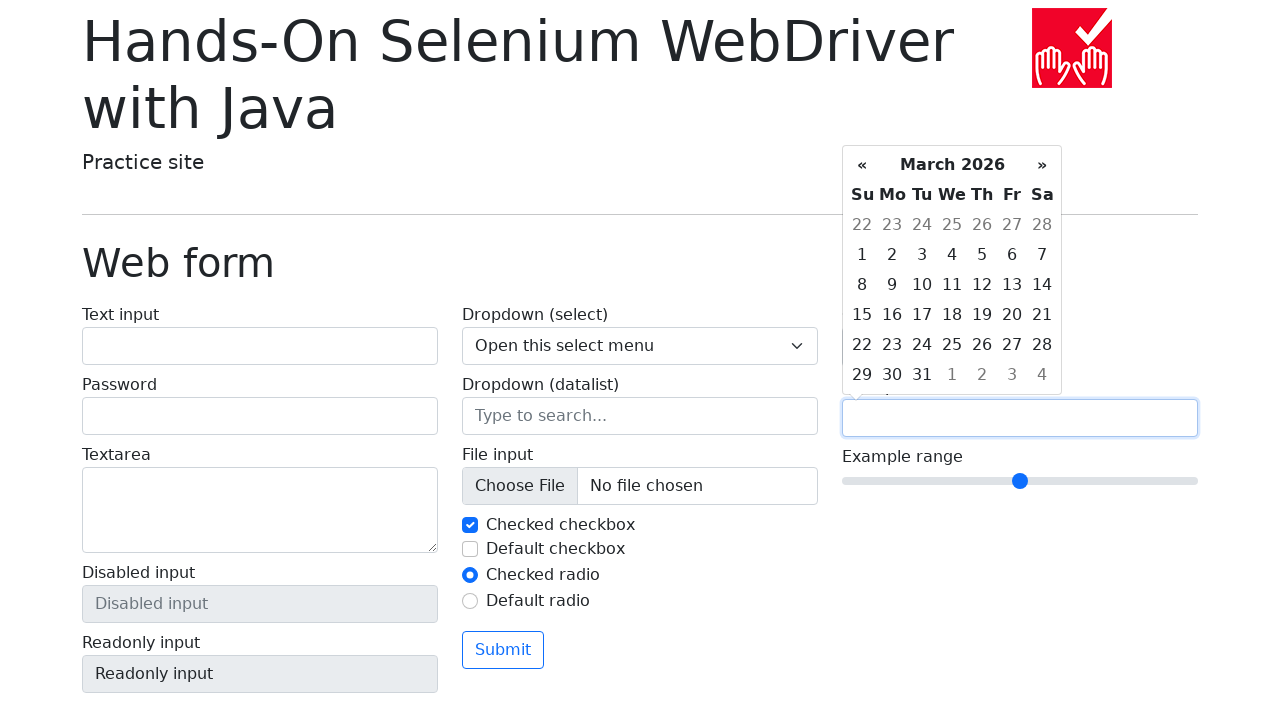

Filled date picker with value '2025-03-15' on input[name='my-date']
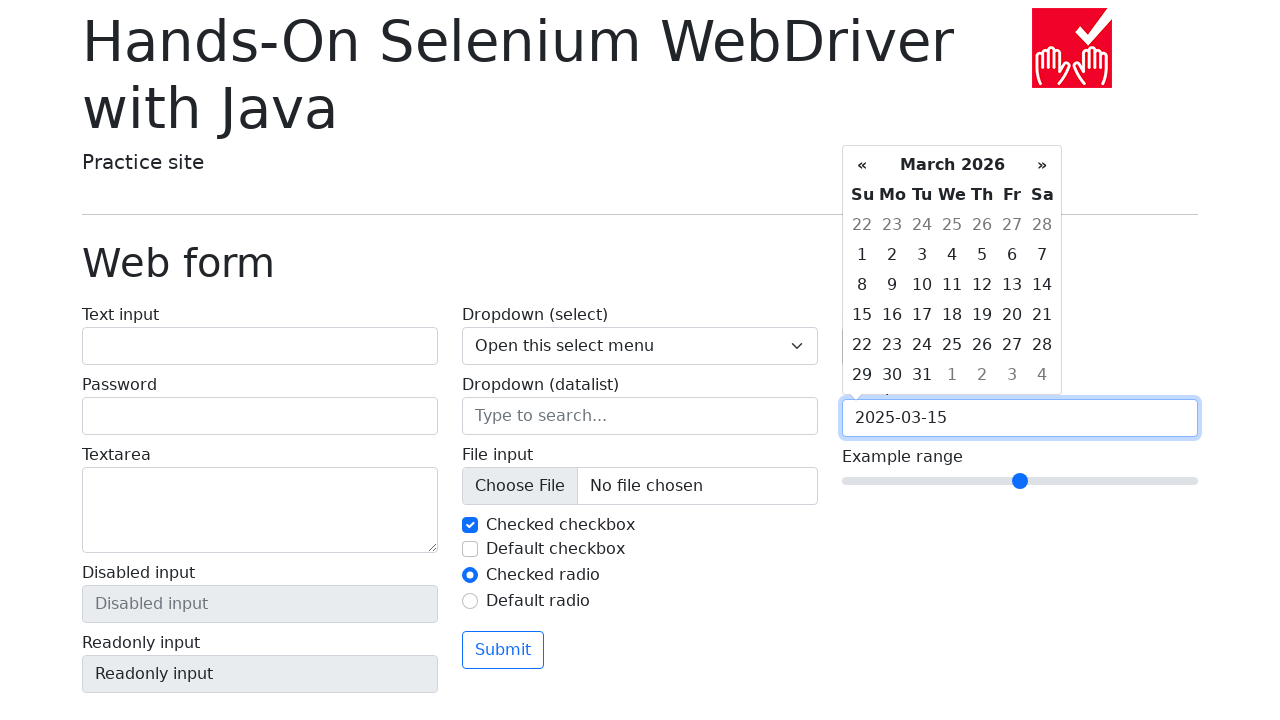

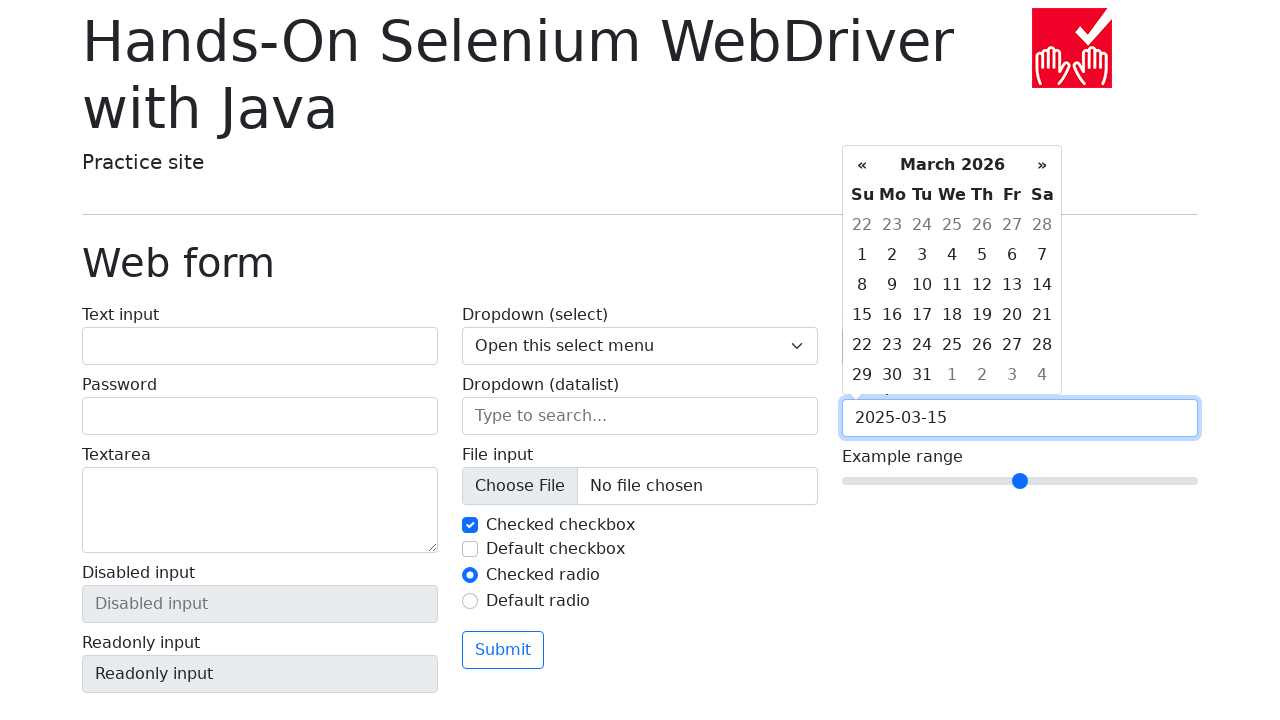